Tests right-click context menu functionality by right-clicking on a specific element to trigger the context menu

Starting URL: https://swisnl.github.io/jQuery-contextMenu/demo.html

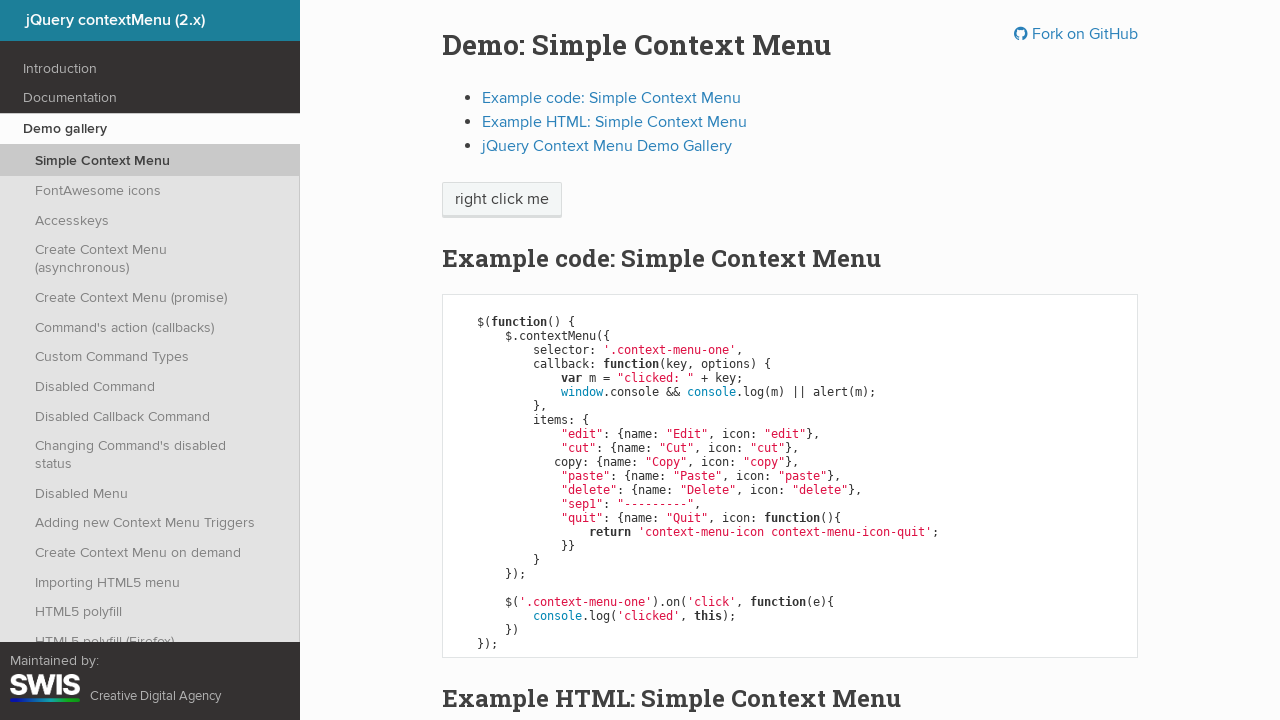

Navigated to jQuery contextMenu demo page
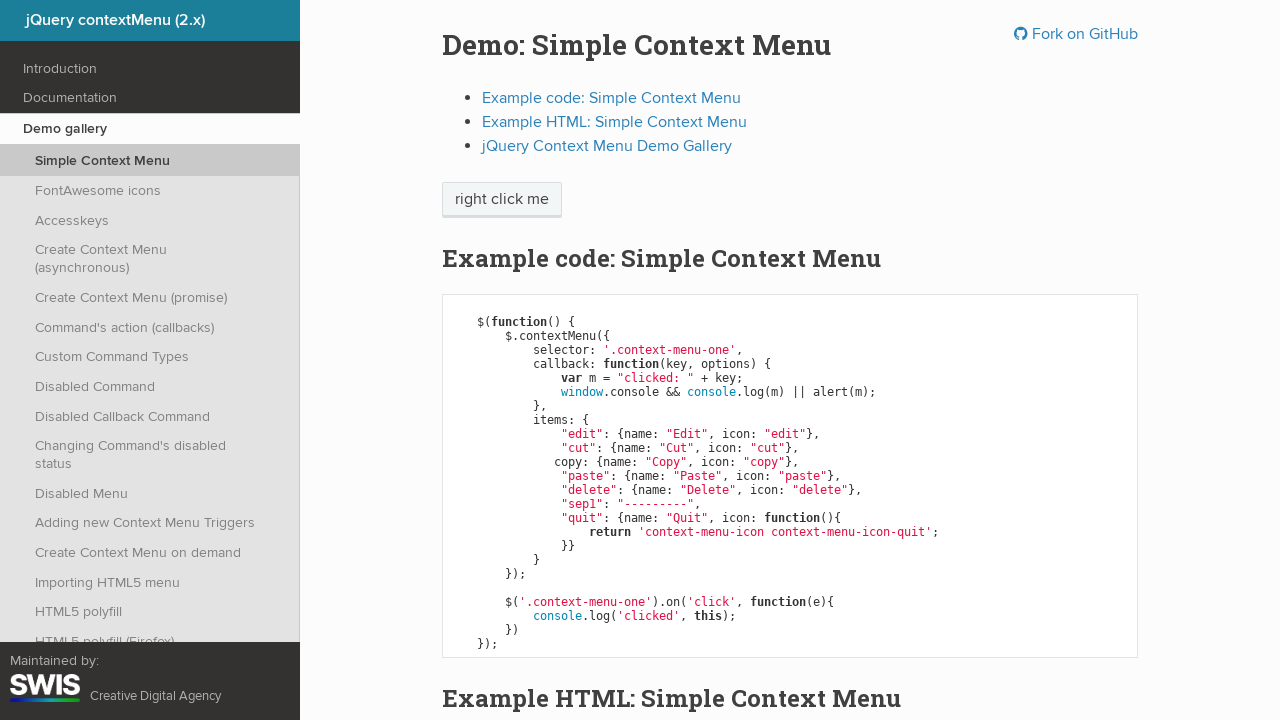

Right-clicked on 'right click me' element to trigger context menu at (502, 200) on xpath=//span[.='right click me']
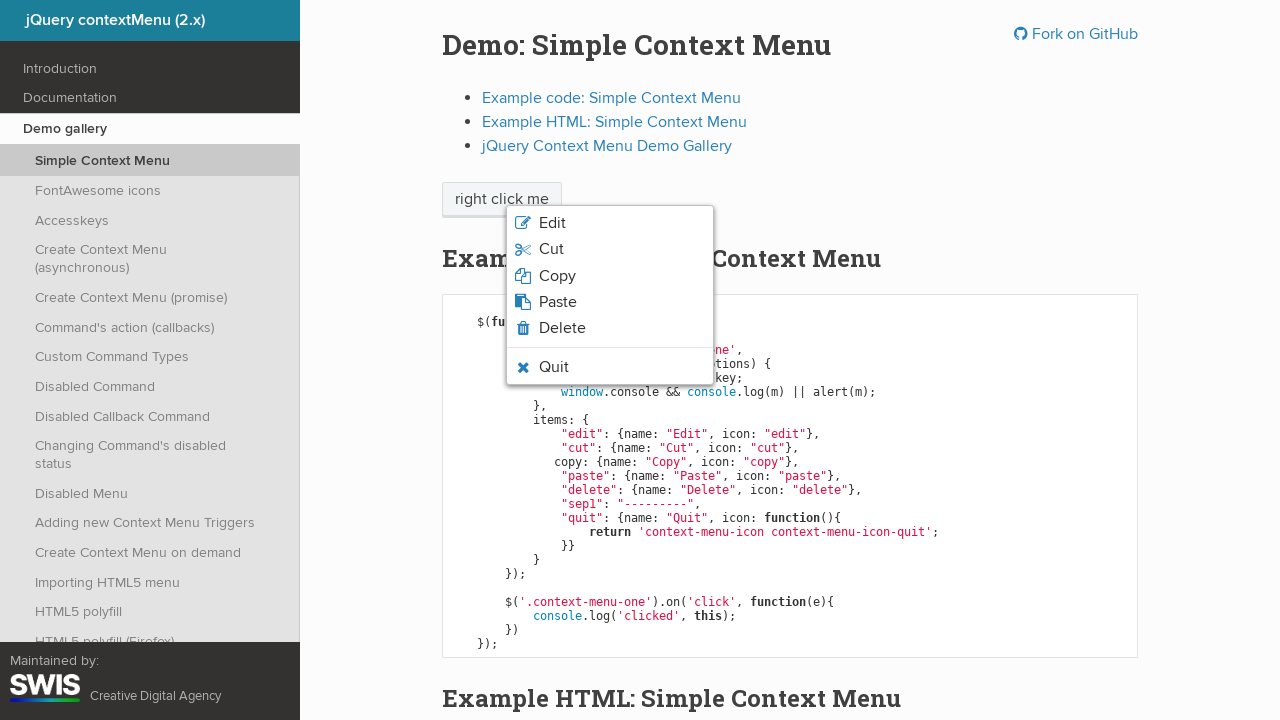

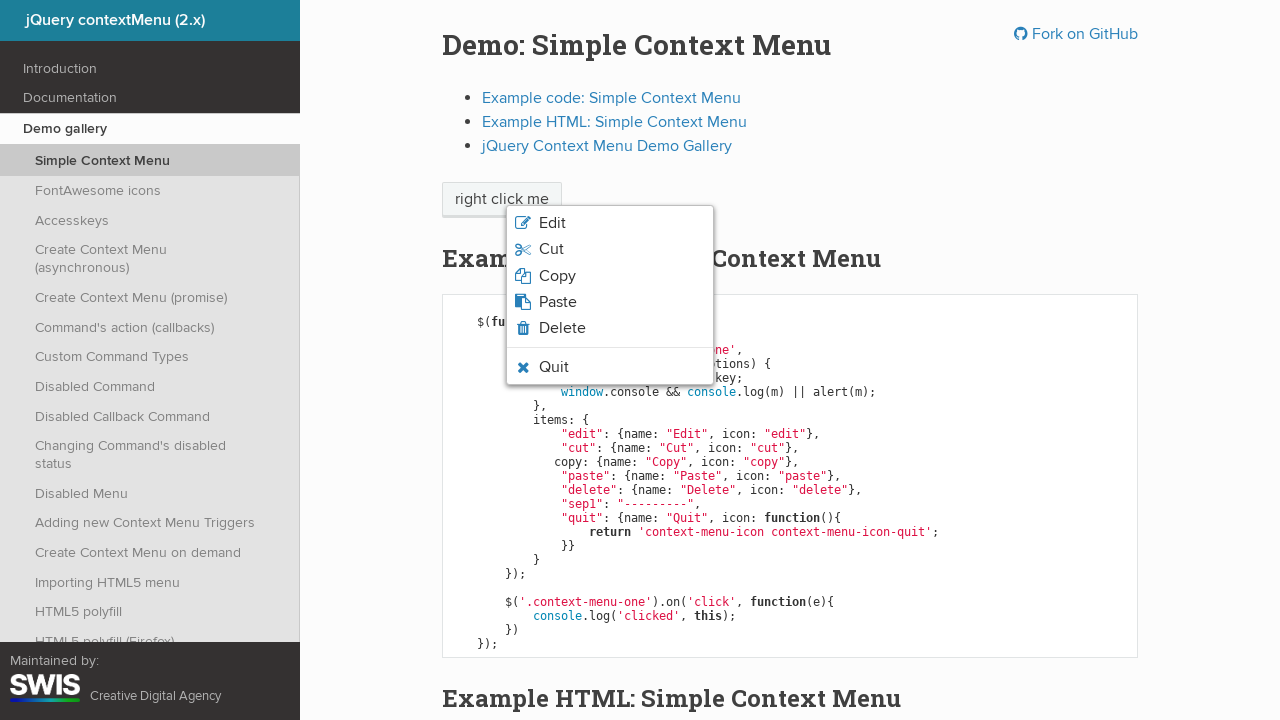